Tests clicking a button with dynamic class attributes by clicking the blue primary button 3 times on the UI Testing Playground

Starting URL: http://uitestingplayground.com/classattr

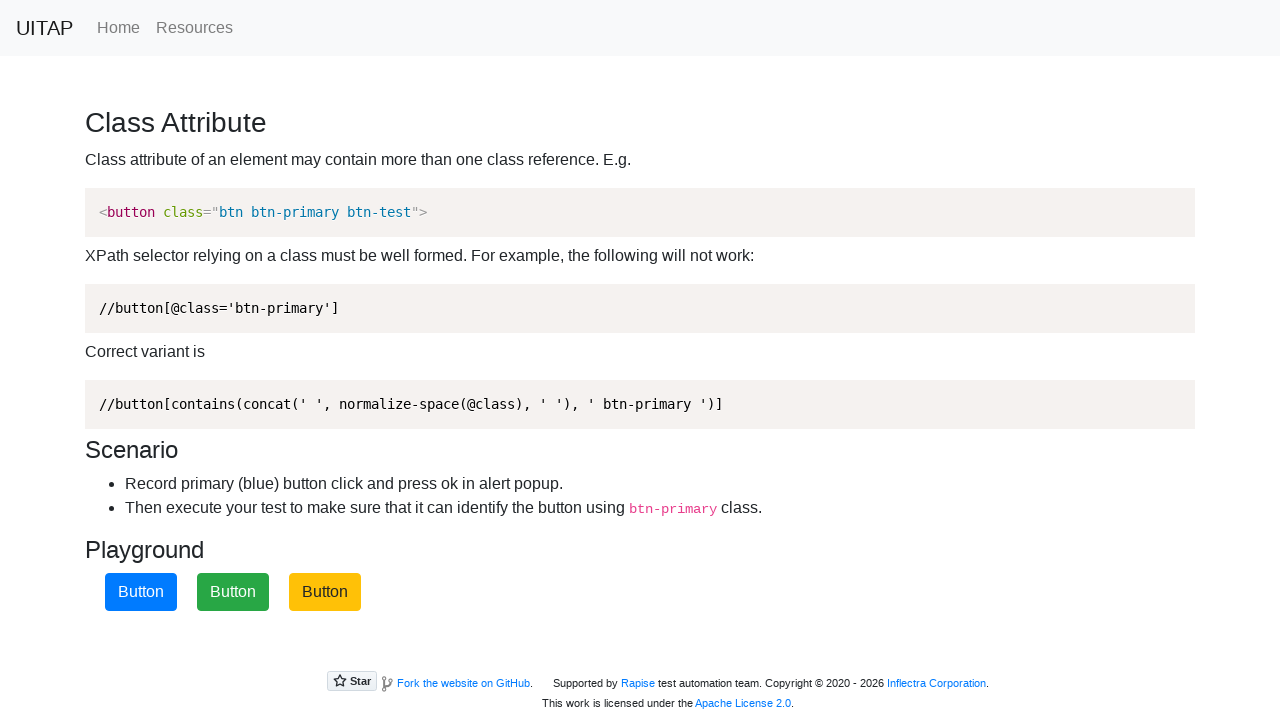

Navigated to UI Testing Playground class attribute page
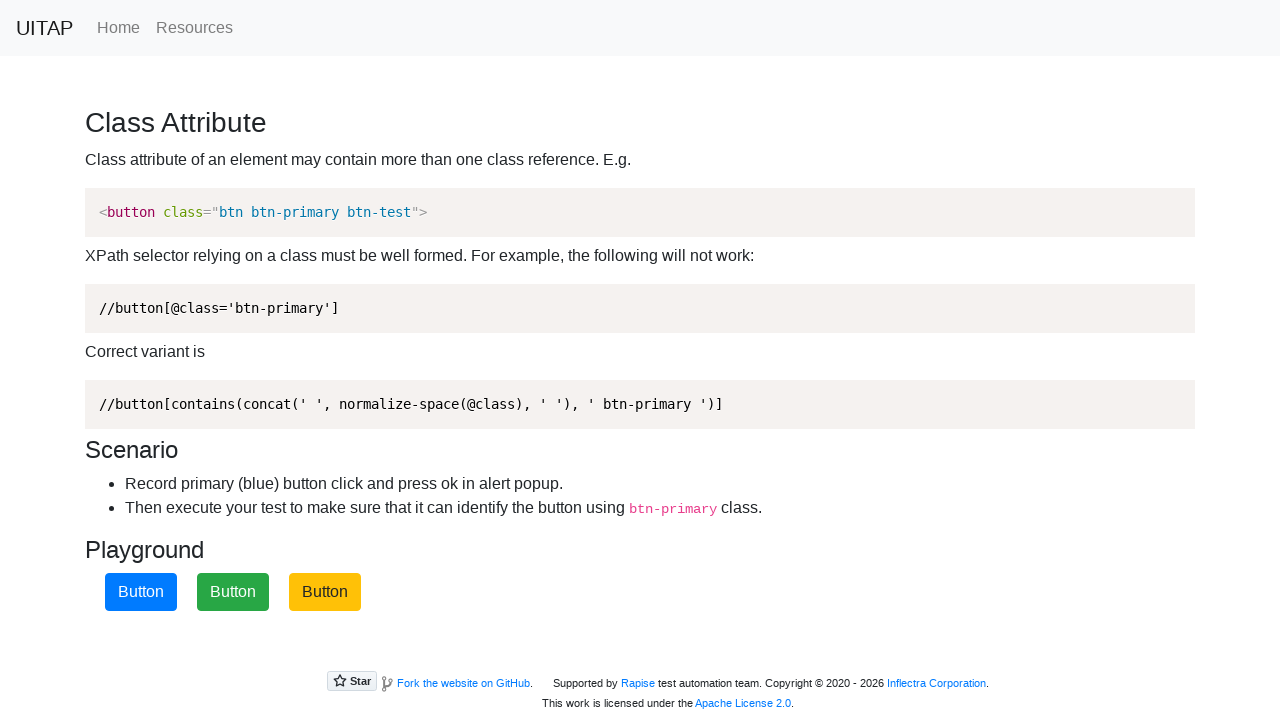

Clicked the blue primary button (click 1 of 3) at (141, 592) on .btn.btn-primary
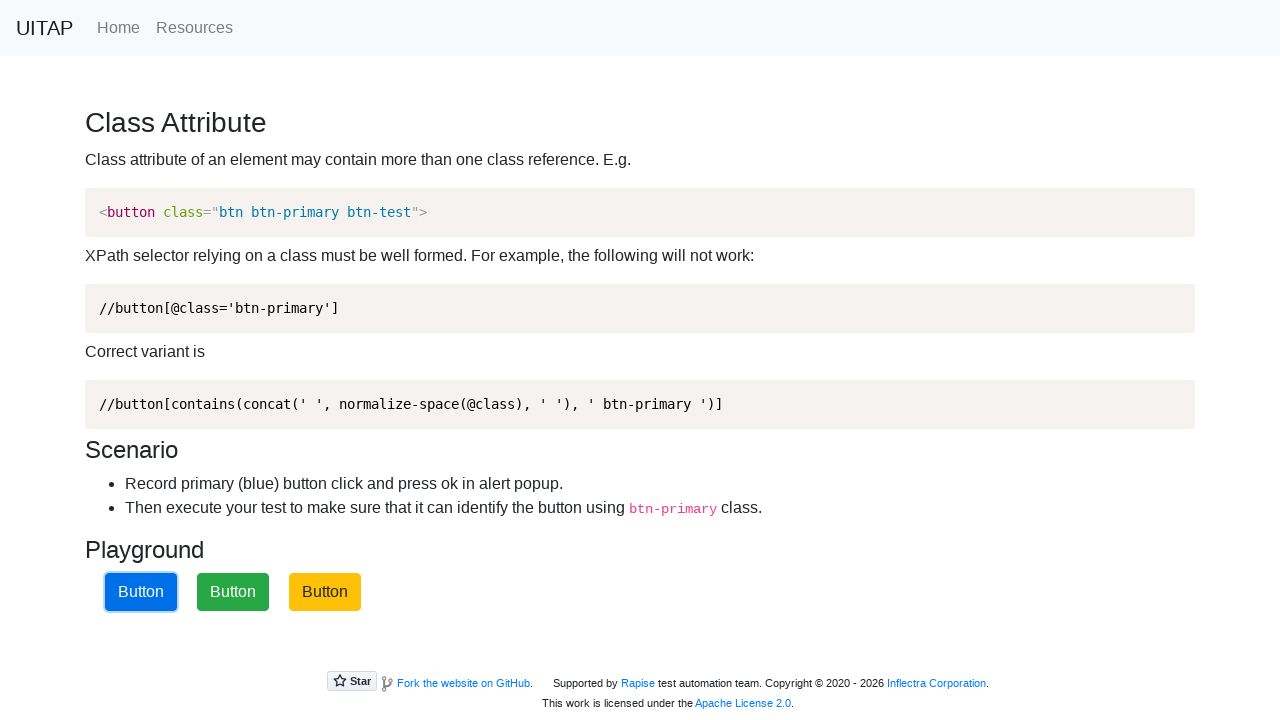

Accepted alert dialog after blue button click 1
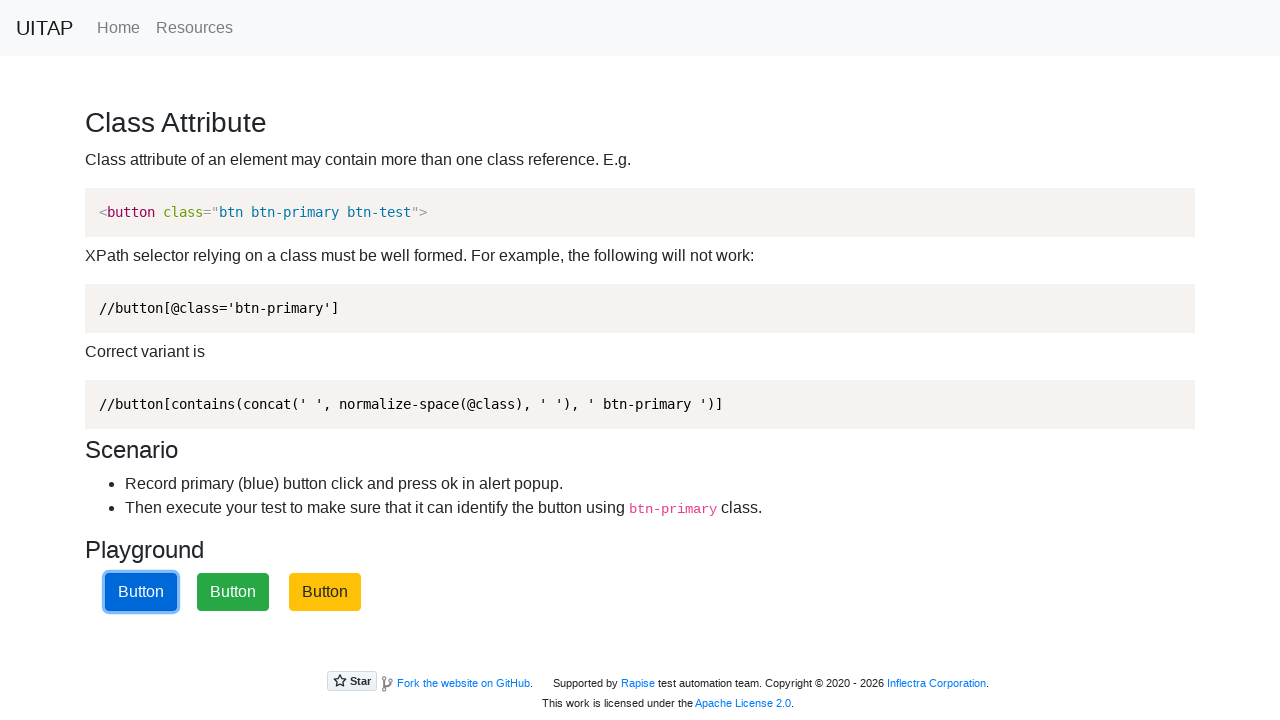

Clicked the blue primary button (click 2 of 3) at (141, 592) on .btn.btn-primary
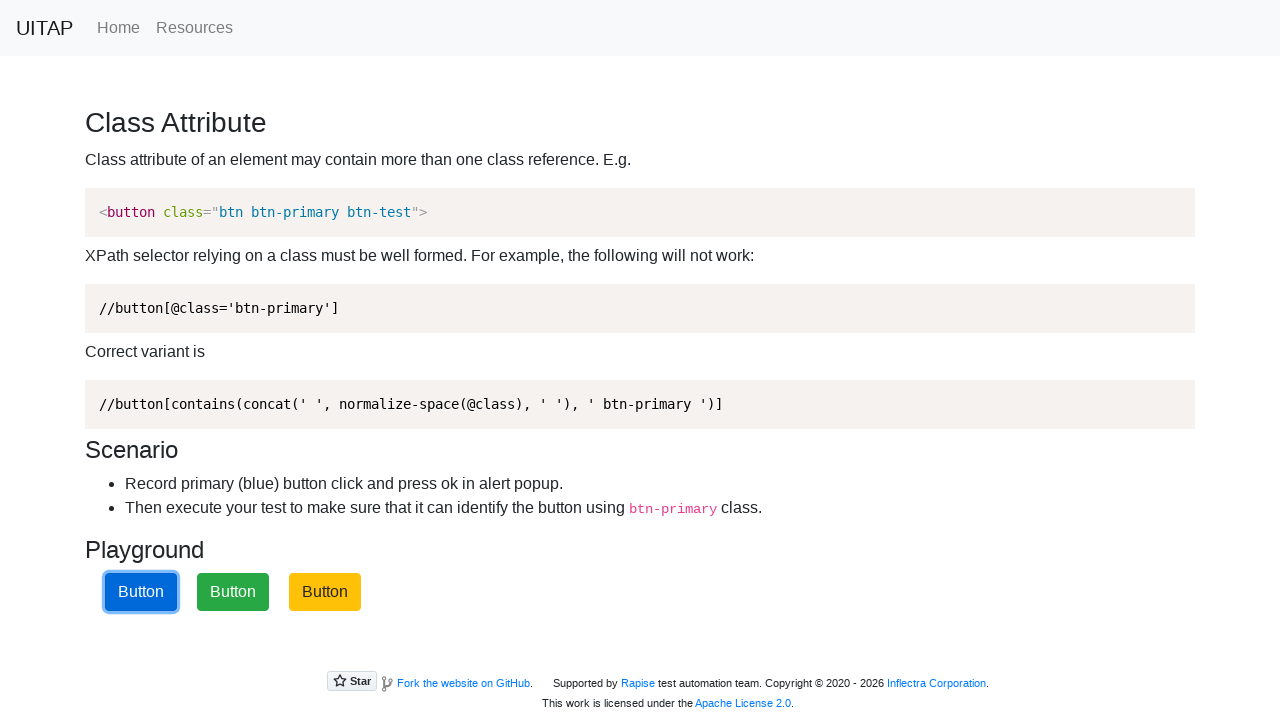

Accepted alert dialog after blue button click 2
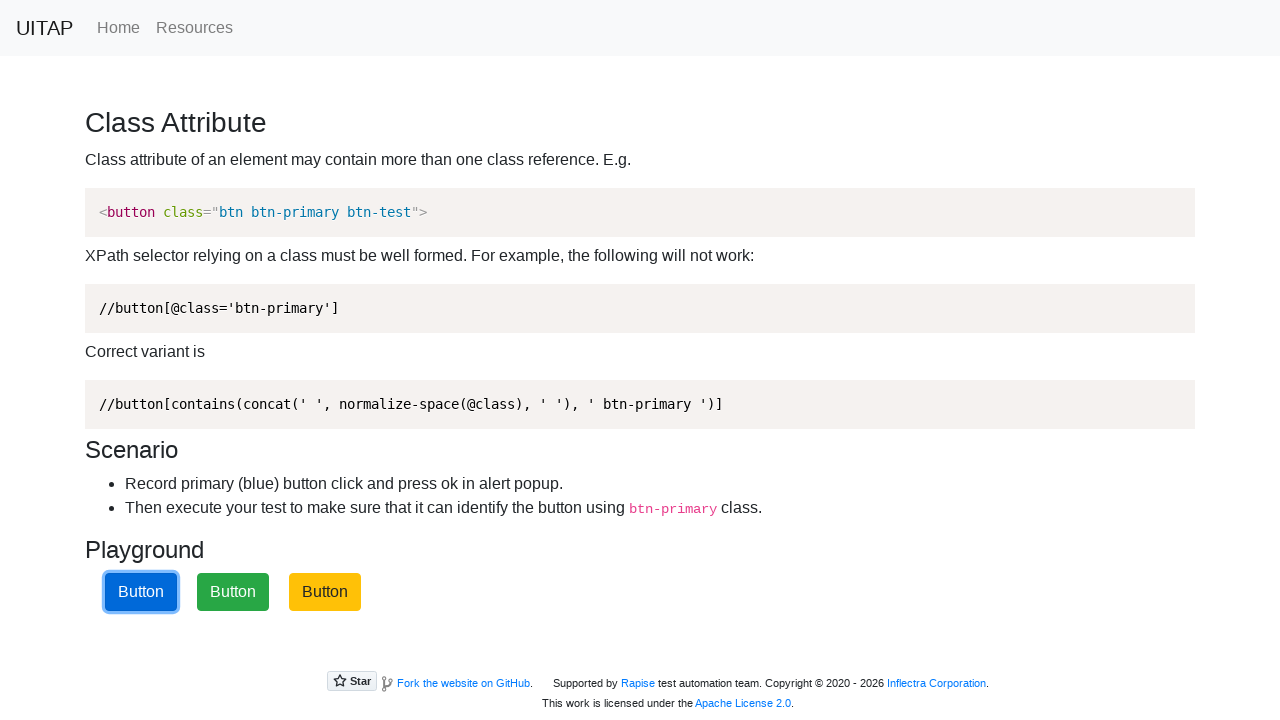

Clicked the blue primary button (click 3 of 3) at (141, 592) on .btn.btn-primary
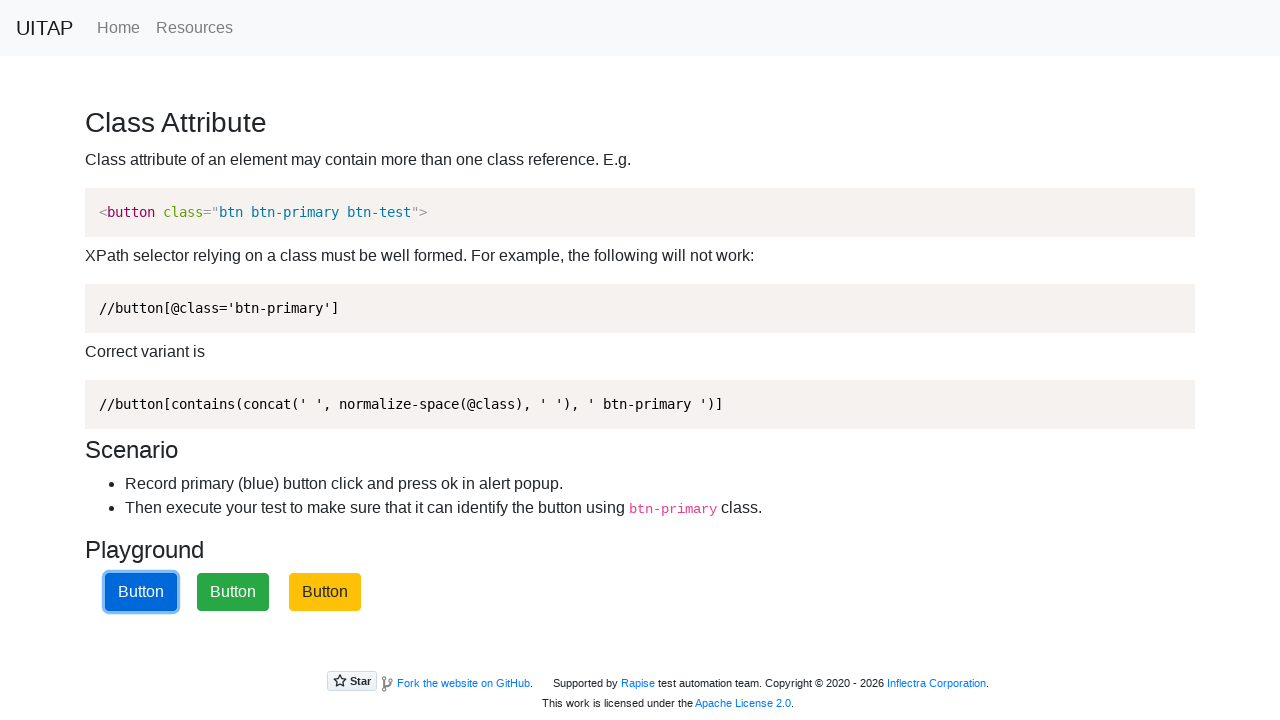

Accepted alert dialog after blue button click 3
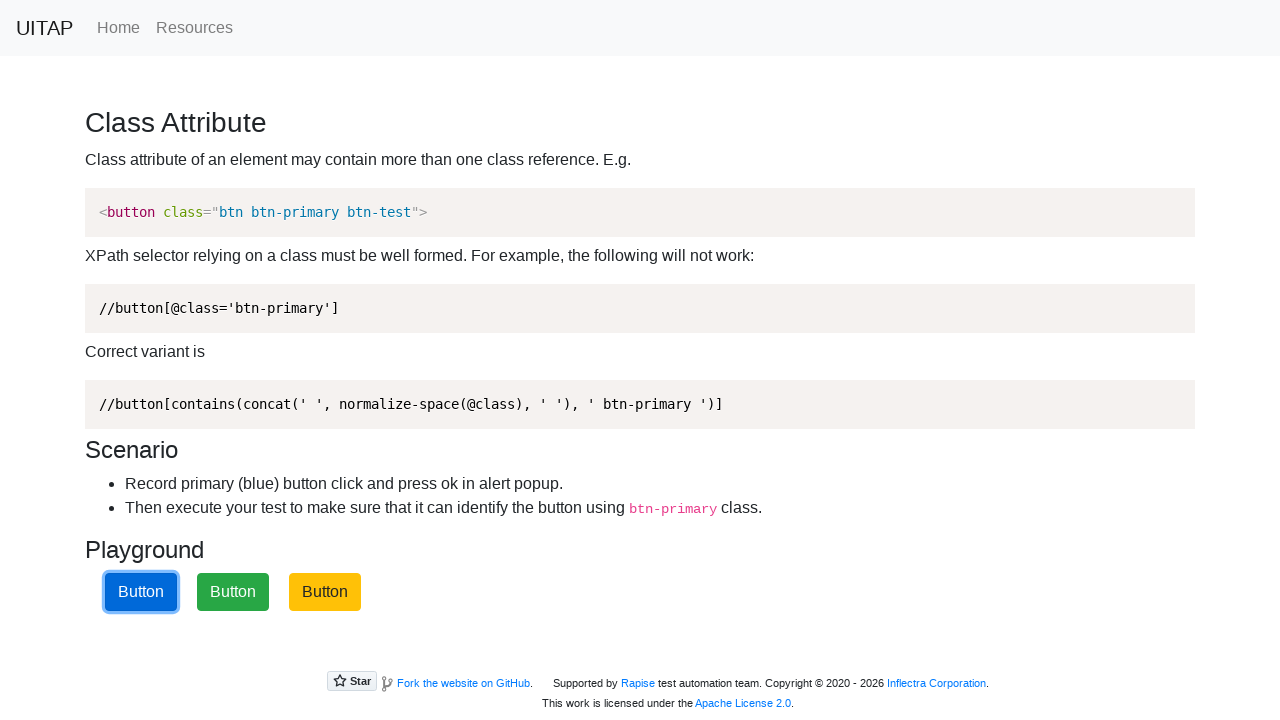

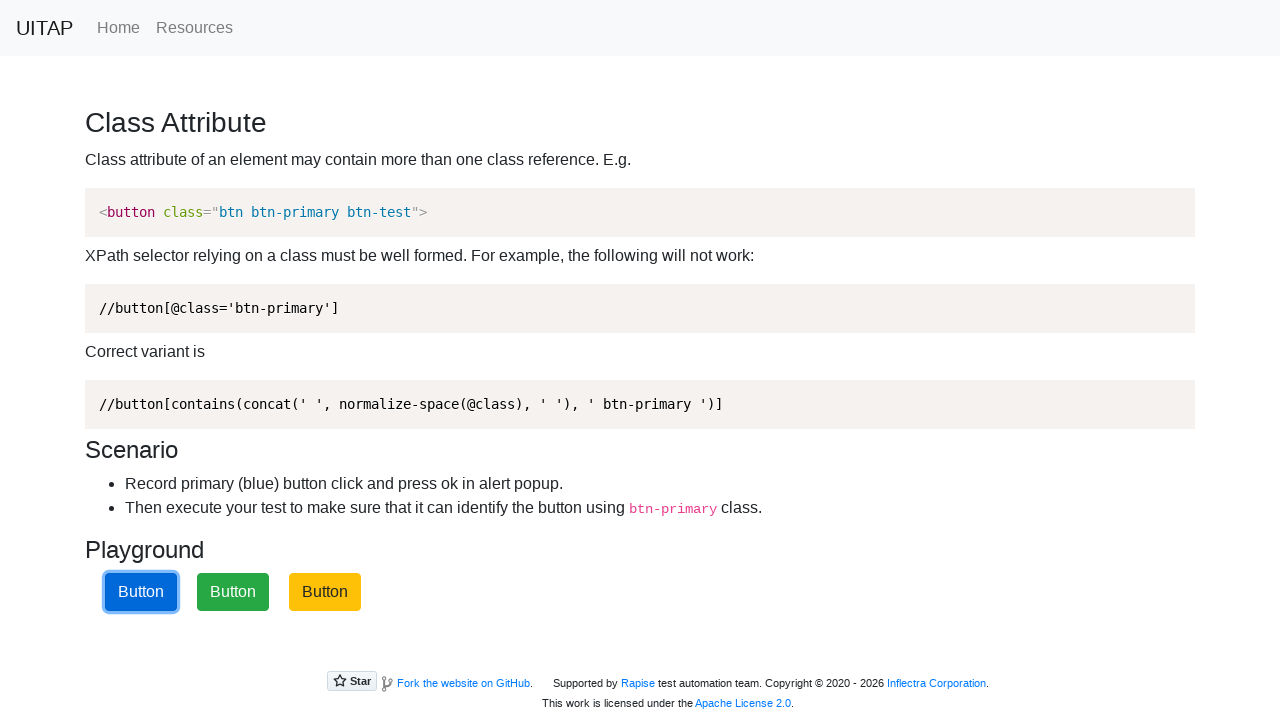